Navigates through multiple pages on the-internet.herokuapp.com, interacts with shifting content, checkboxes, and input fields

Starting URL: https://the-internet.herokuapp.com

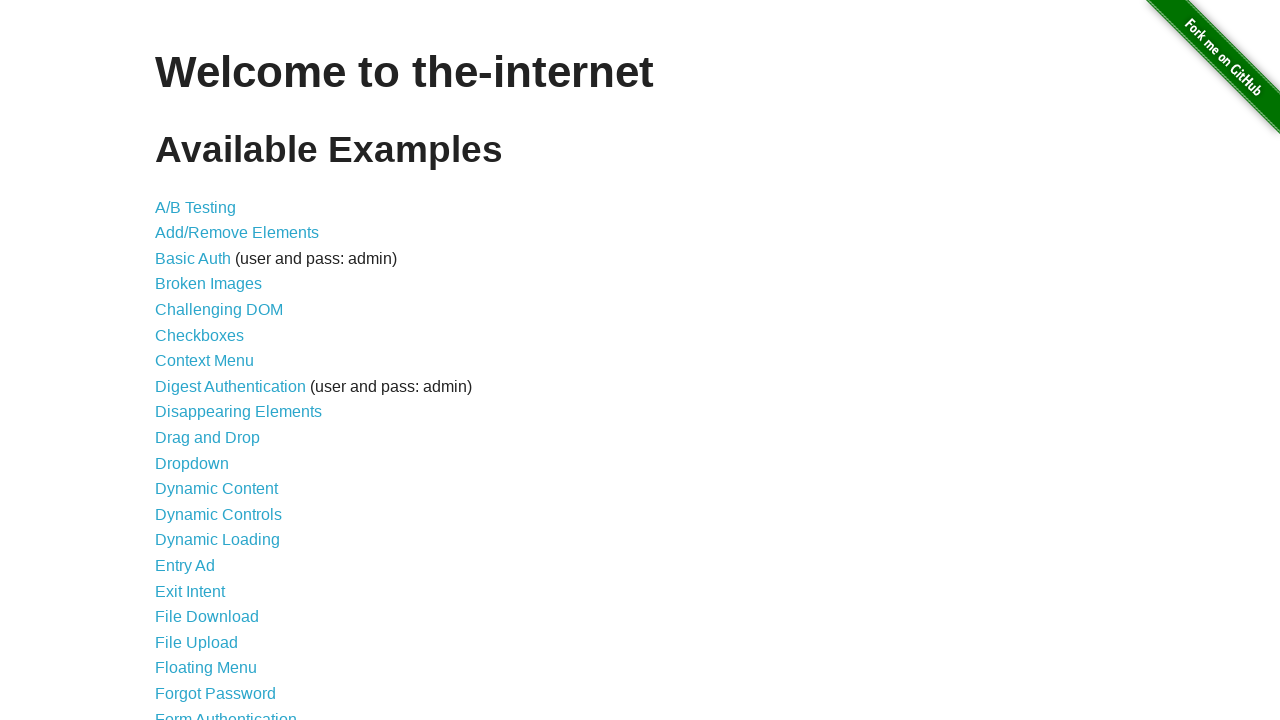

Clicked on 'Shifting Content' link at (212, 523) on text=Shifting Content
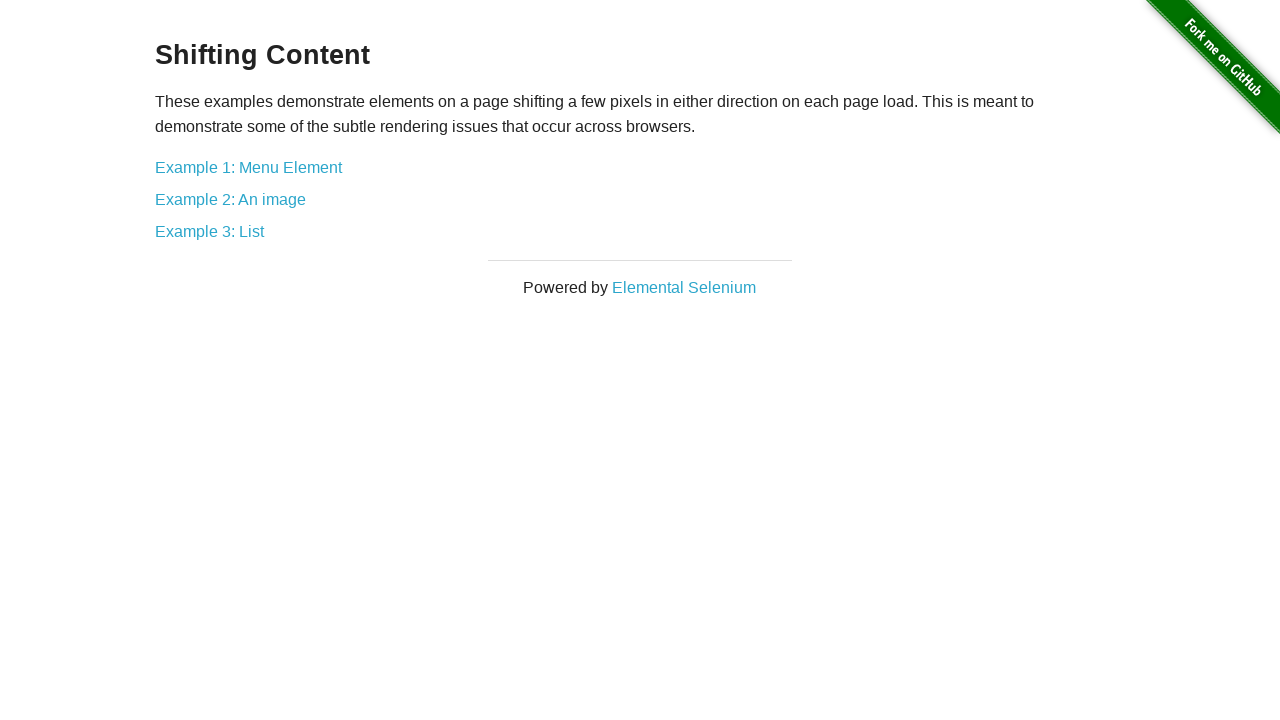

Clicked on 'Example 3: List' option at (210, 231) on text=Example 3: List
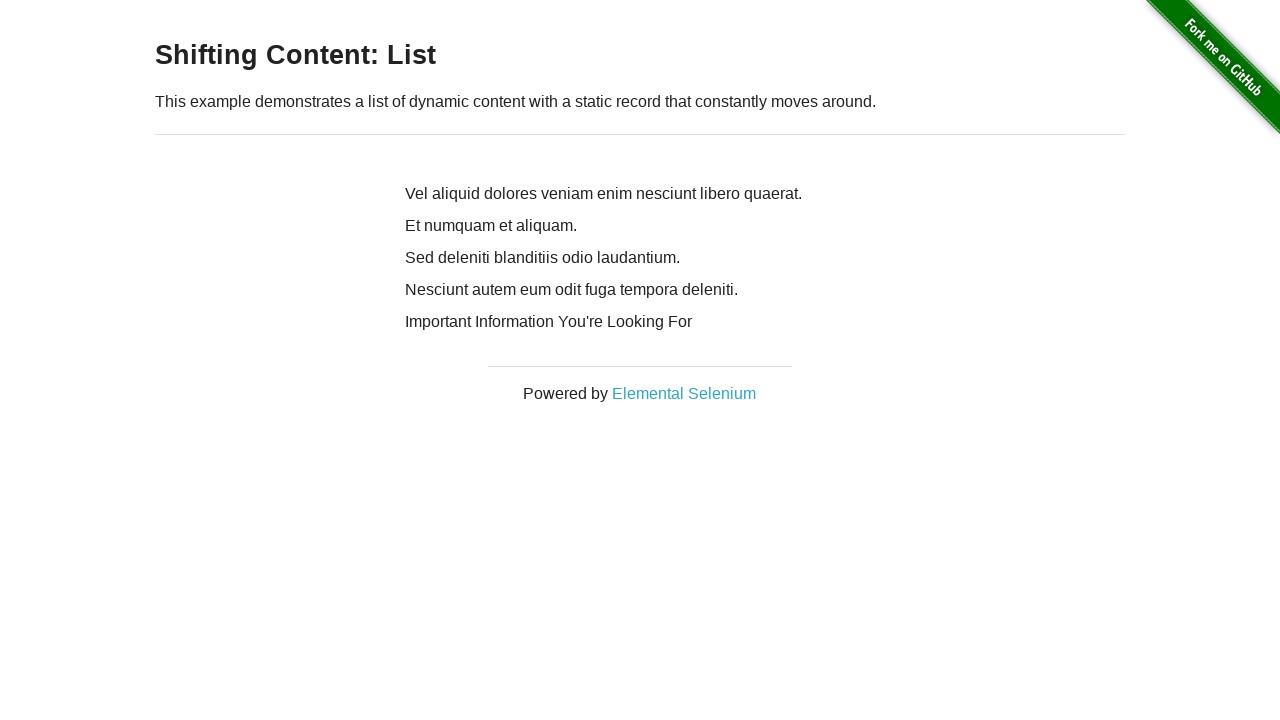

Navigated back one page
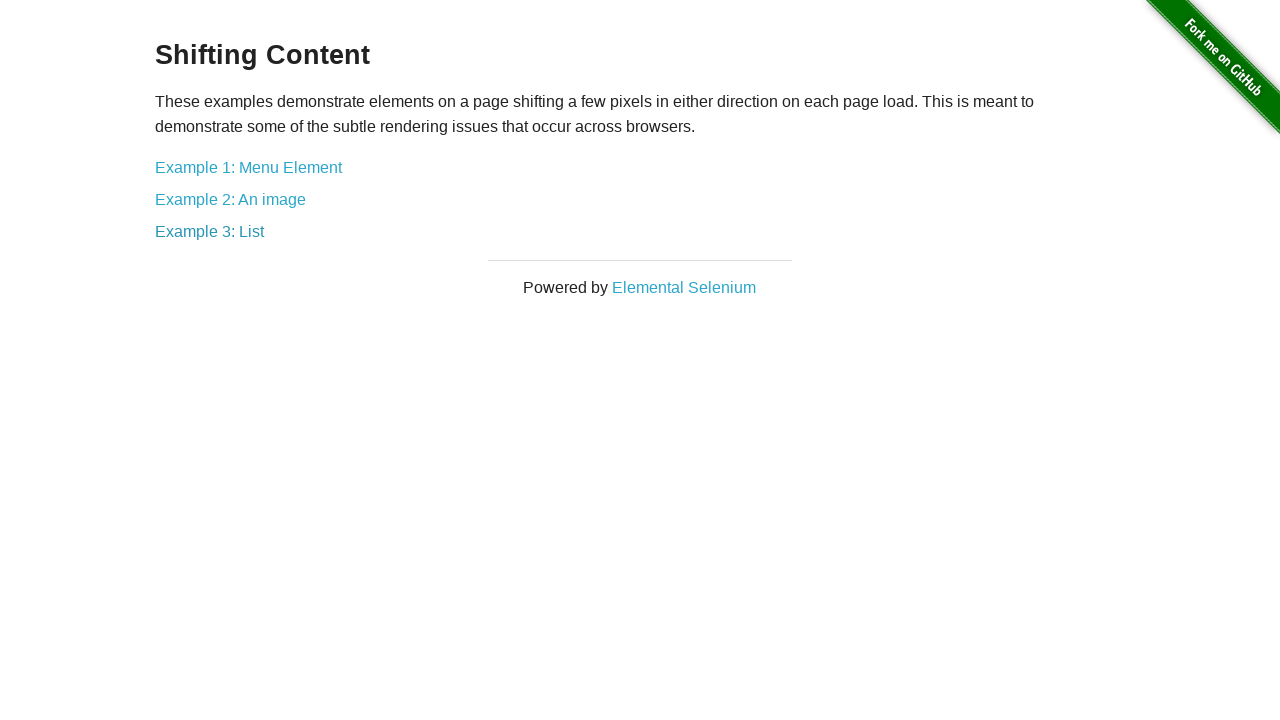

Navigated back to main page
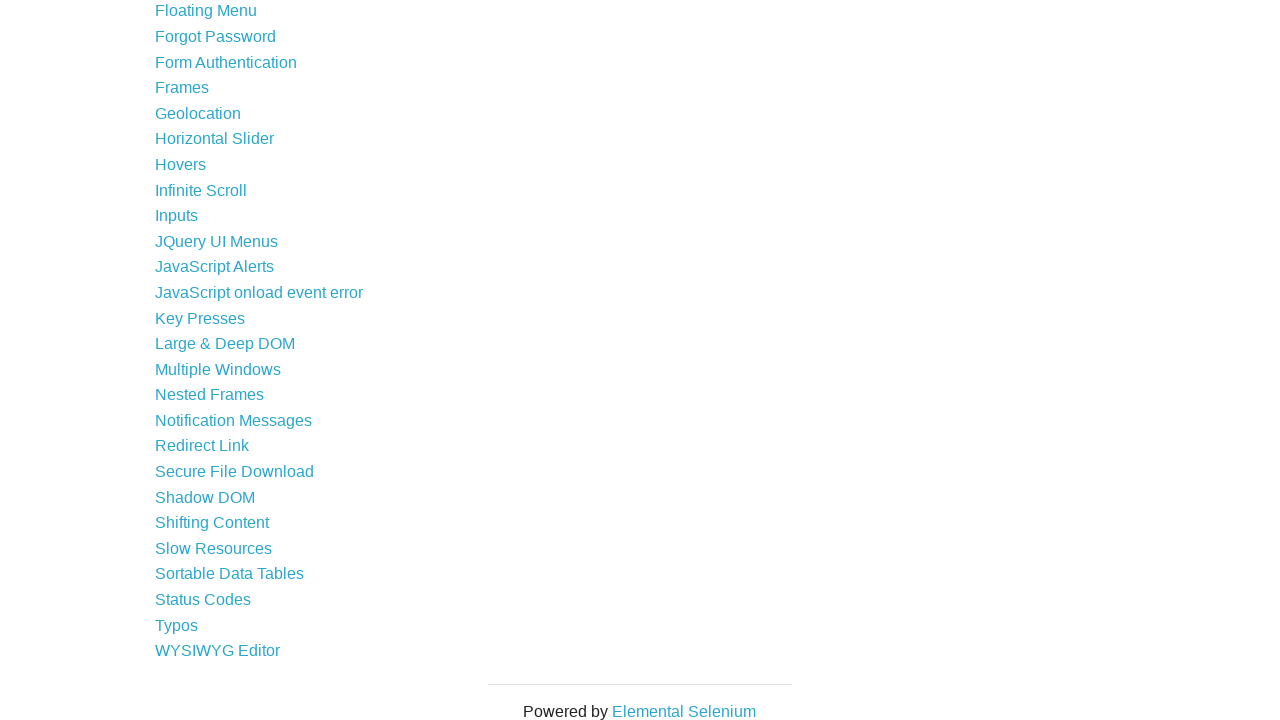

Clicked on 'Checkboxes' link at (200, 335) on text=Checkboxes
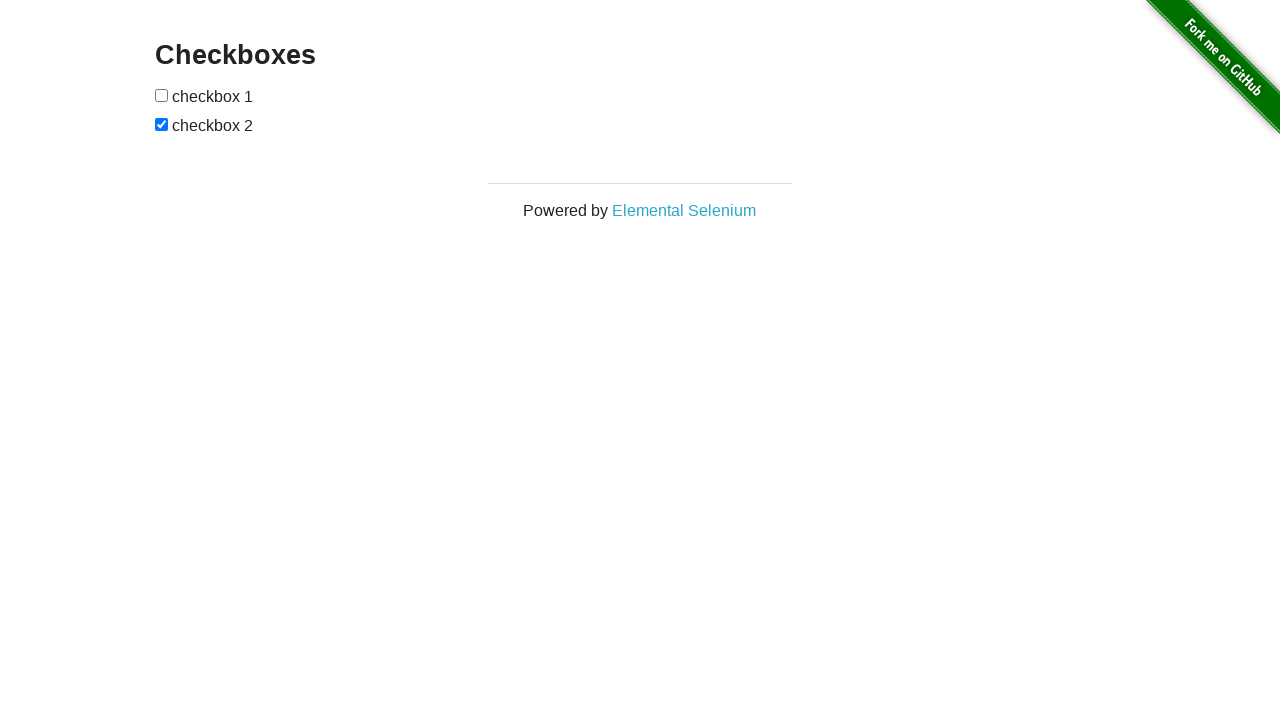

Located all checkbox elements
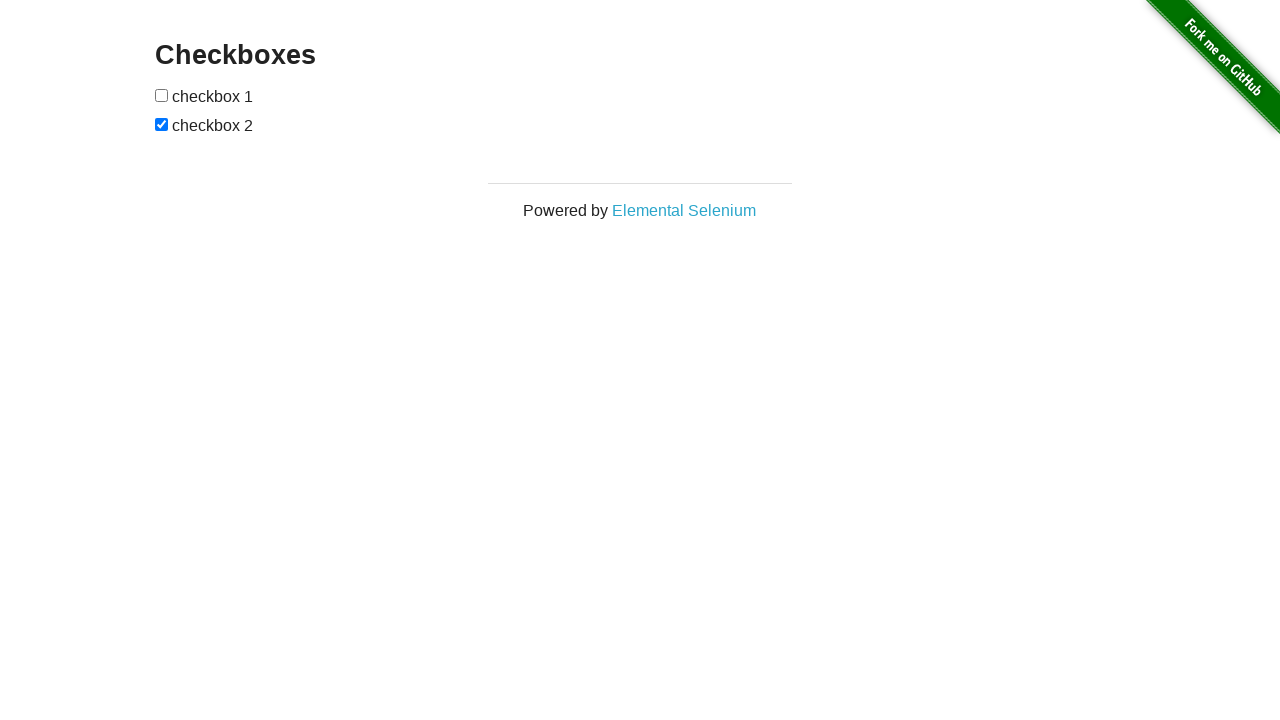

Deselected checkbox 2 at (162, 124) on input[type='checkbox'] >> nth=1
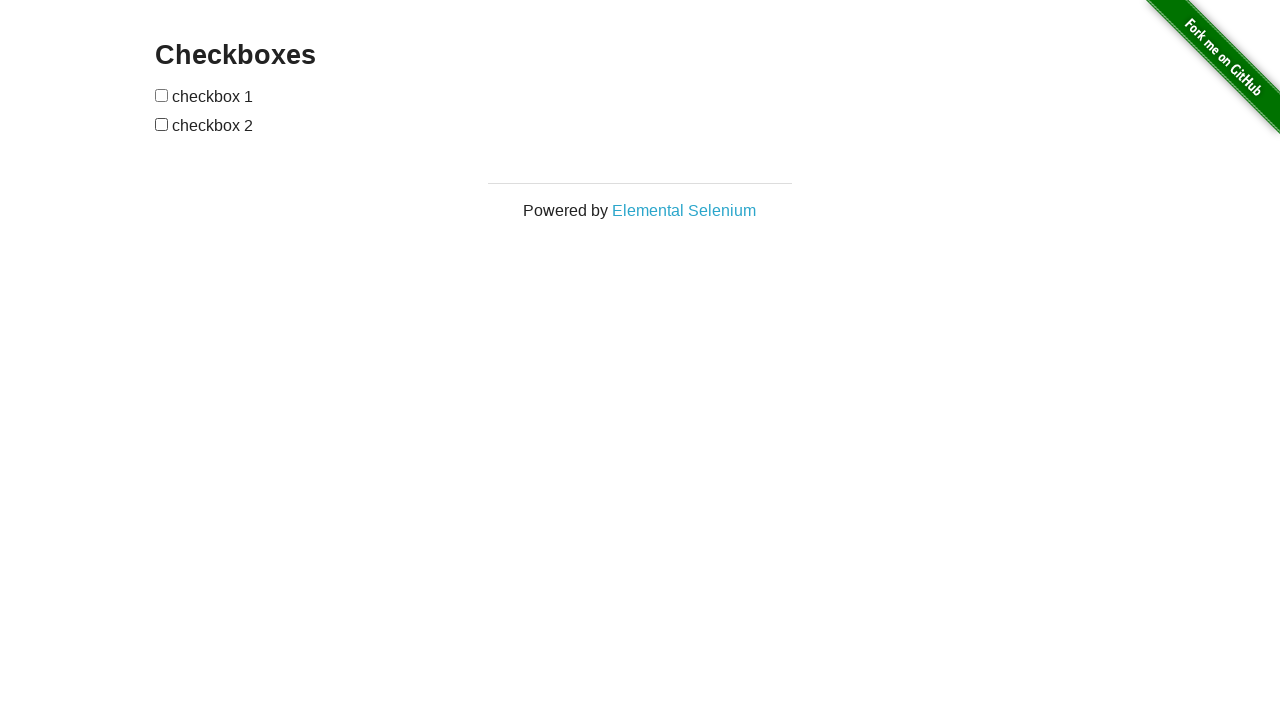

Selected checkbox 1 at (162, 95) on input[type='checkbox'] >> nth=0
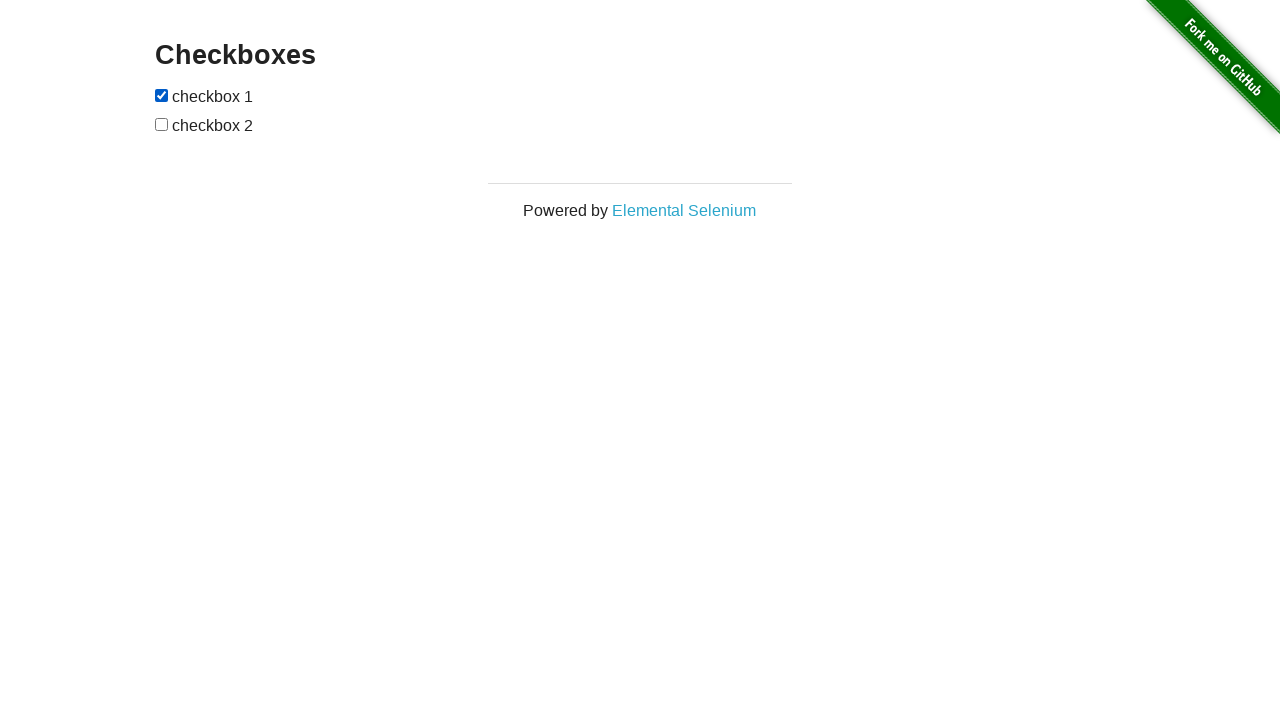

Navigated back to main page from Checkboxes
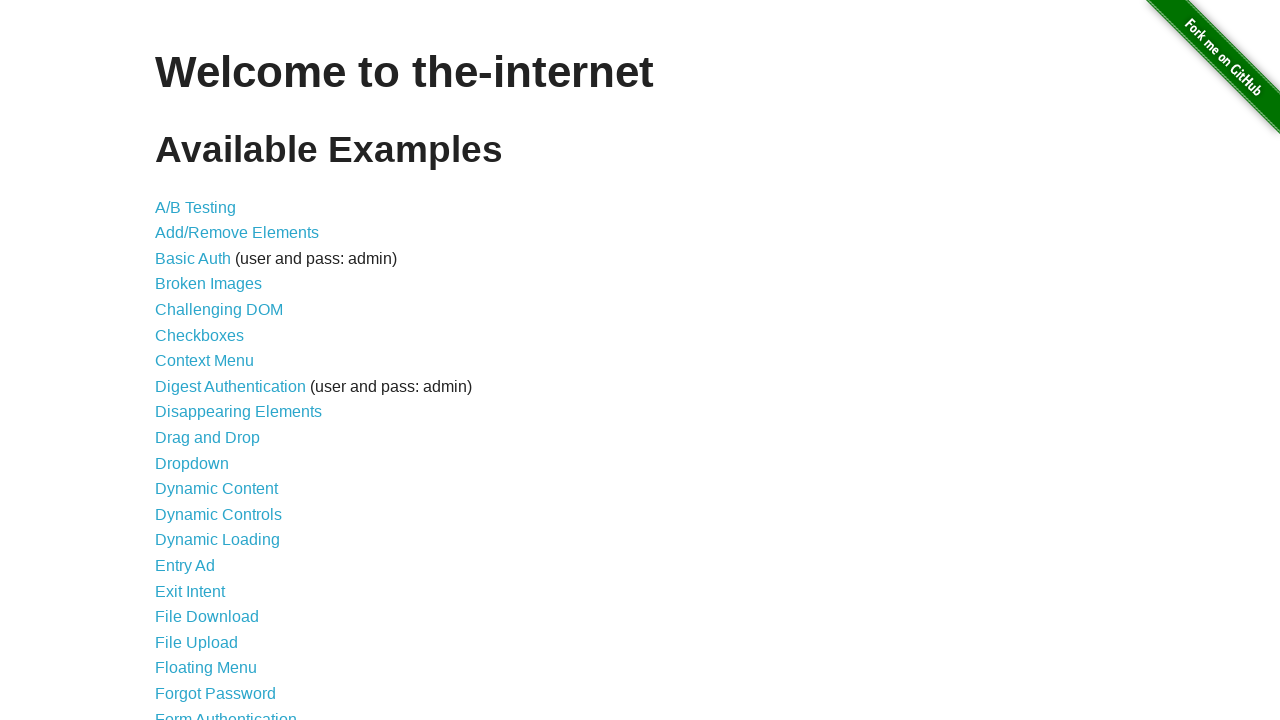

Clicked on 'Inputs' link at (176, 361) on text=Inputs
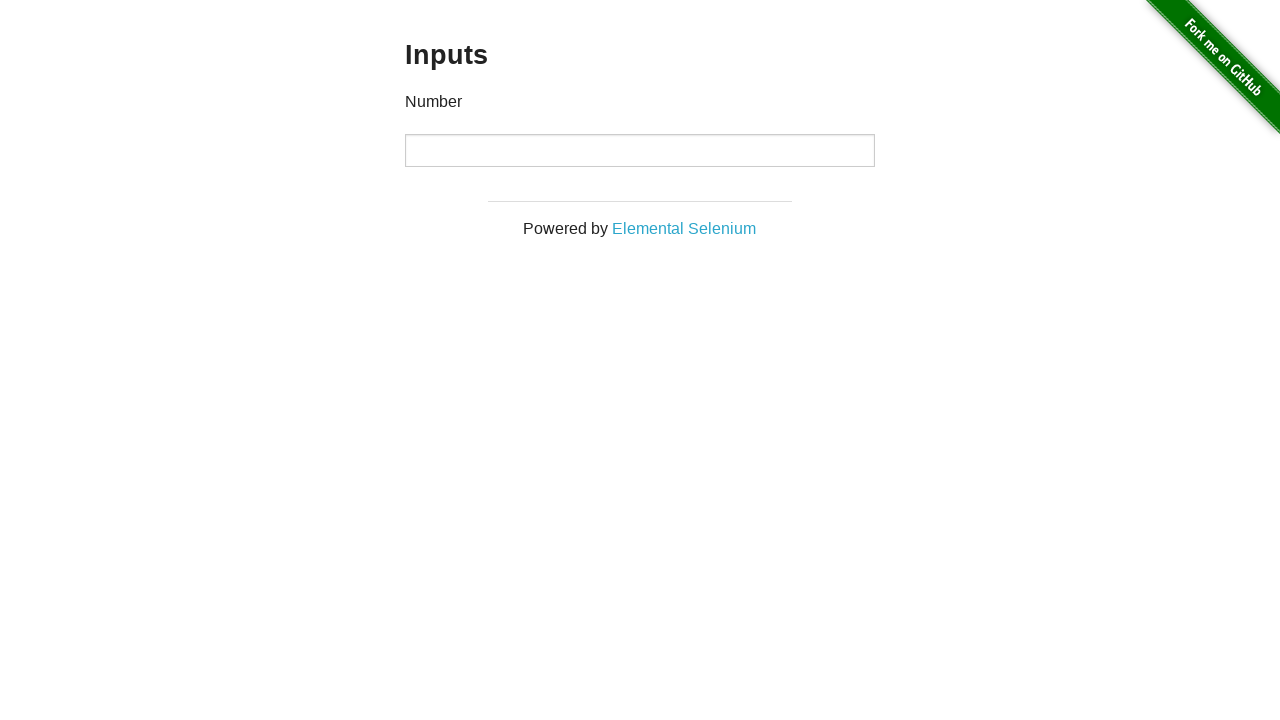

Filled number input field with '2222' on input[type='number']
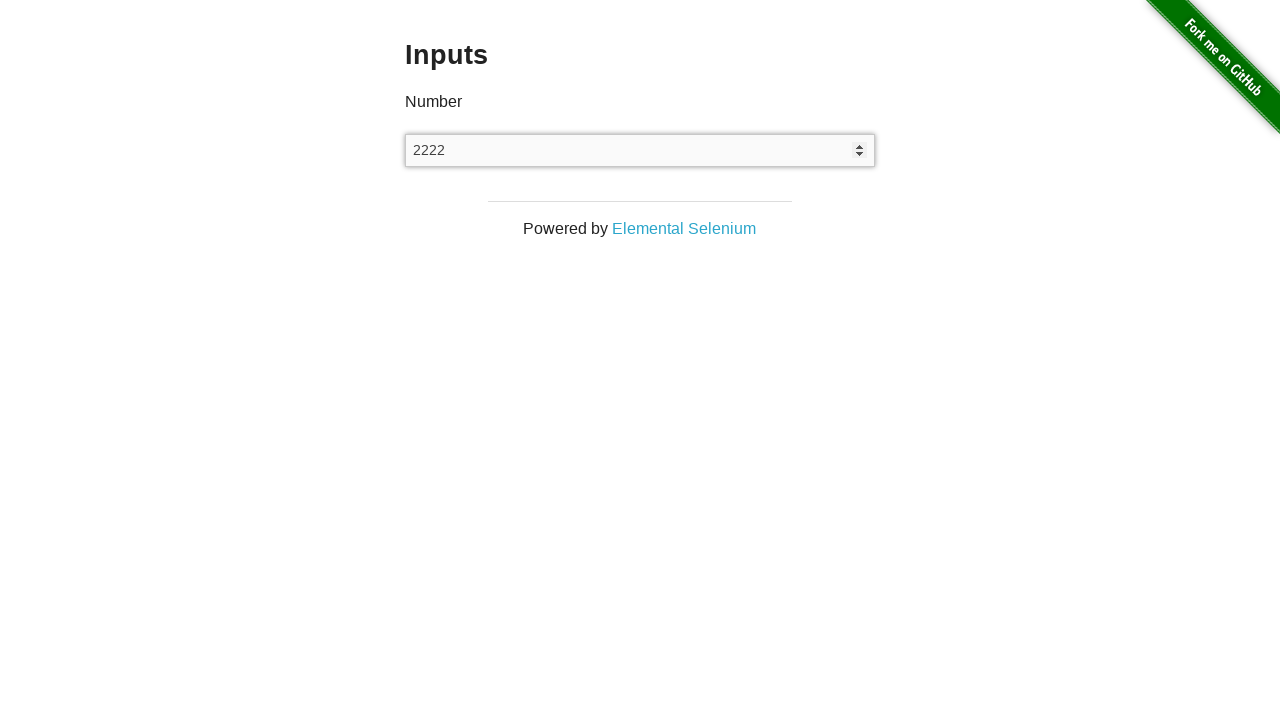

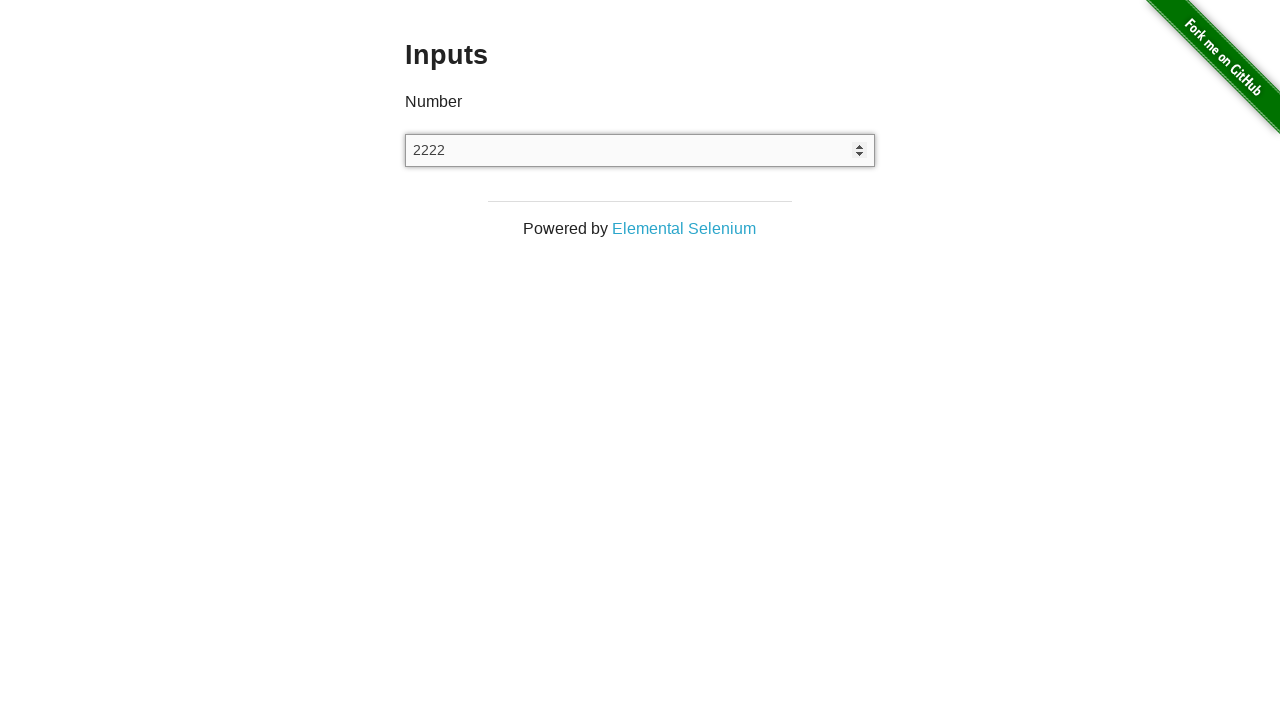